Tests the add/remove elements functionality by clicking the "Add Element" button to create a "Delete" button, verifying it appears, then clicking "Delete" to remove it and verifying it disappears.

Starting URL: http://the-internet.herokuapp.com/add_remove_elements/

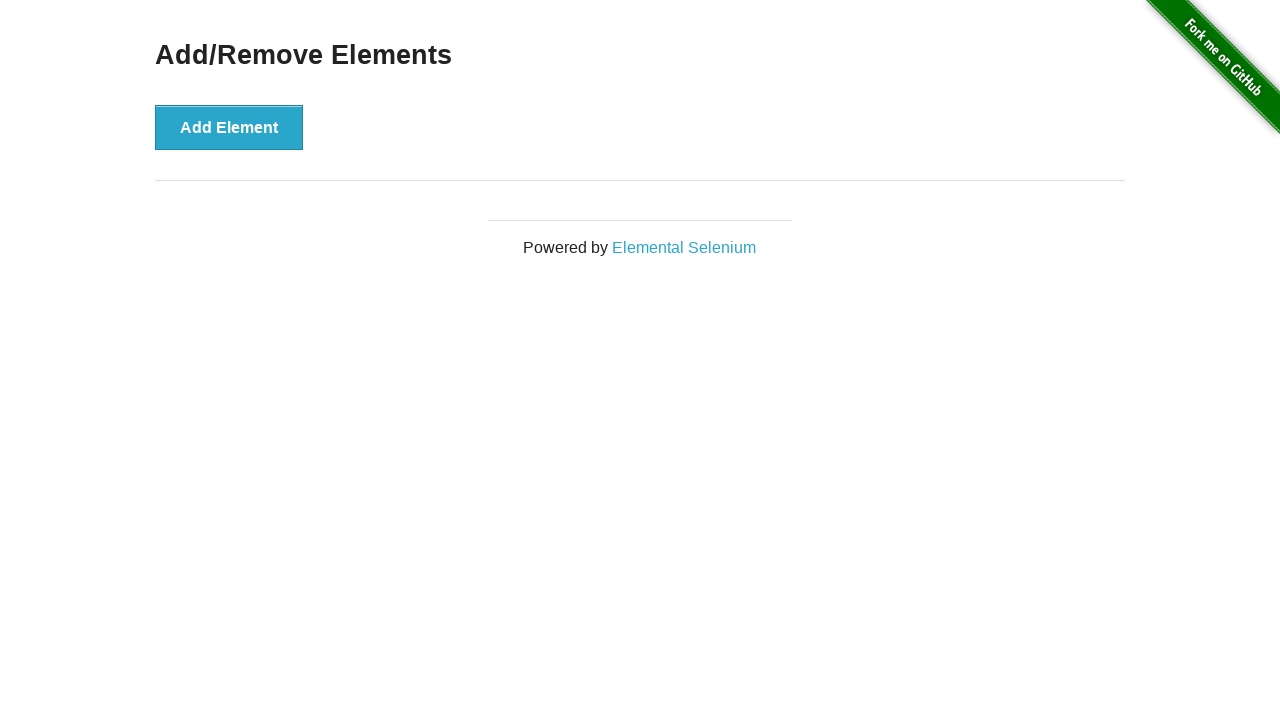

Navigated to add/remove elements page
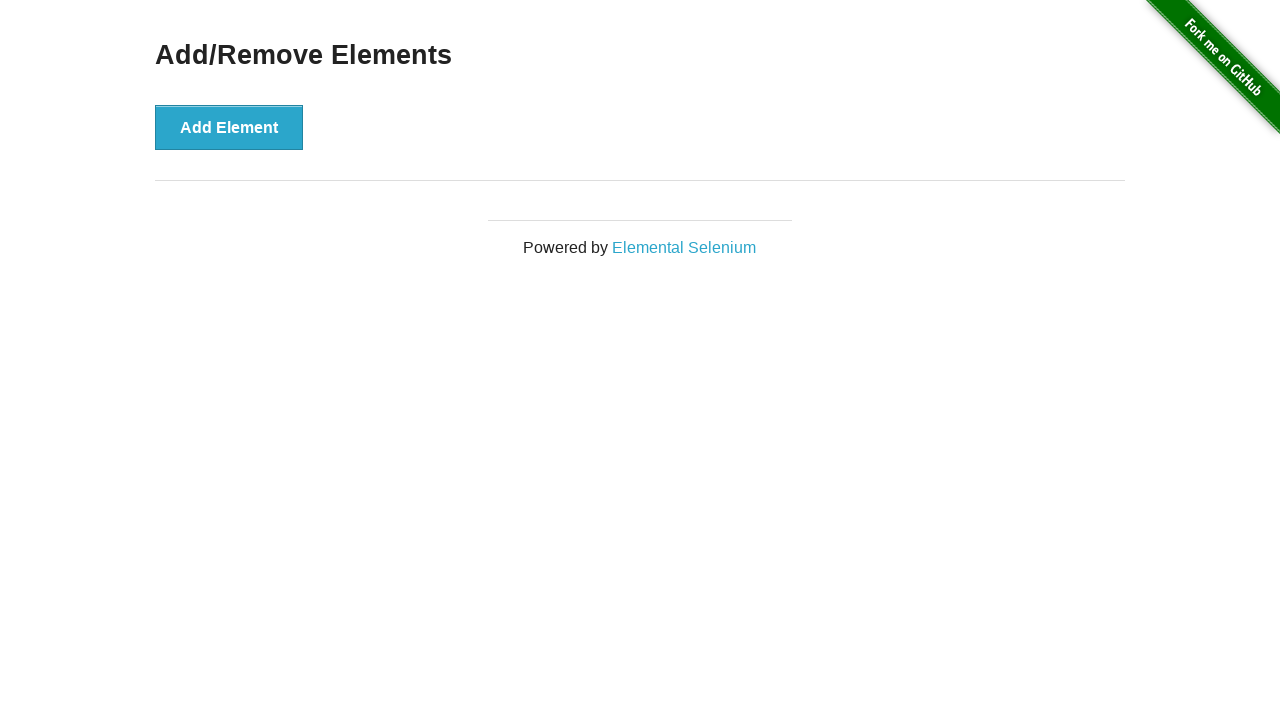

Clicked 'Add Element' button to create a Delete button at (229, 127) on xpath=//button[contains(text(),'Add Element')]
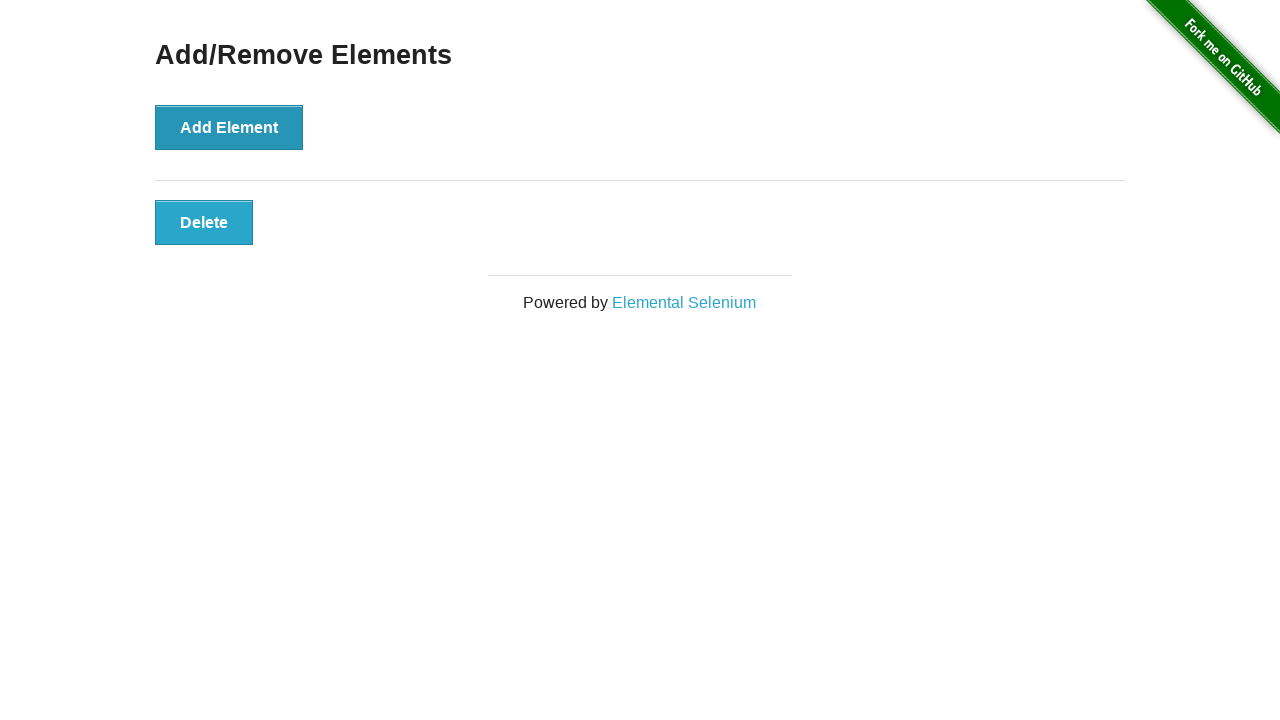

Delete button appeared and is visible
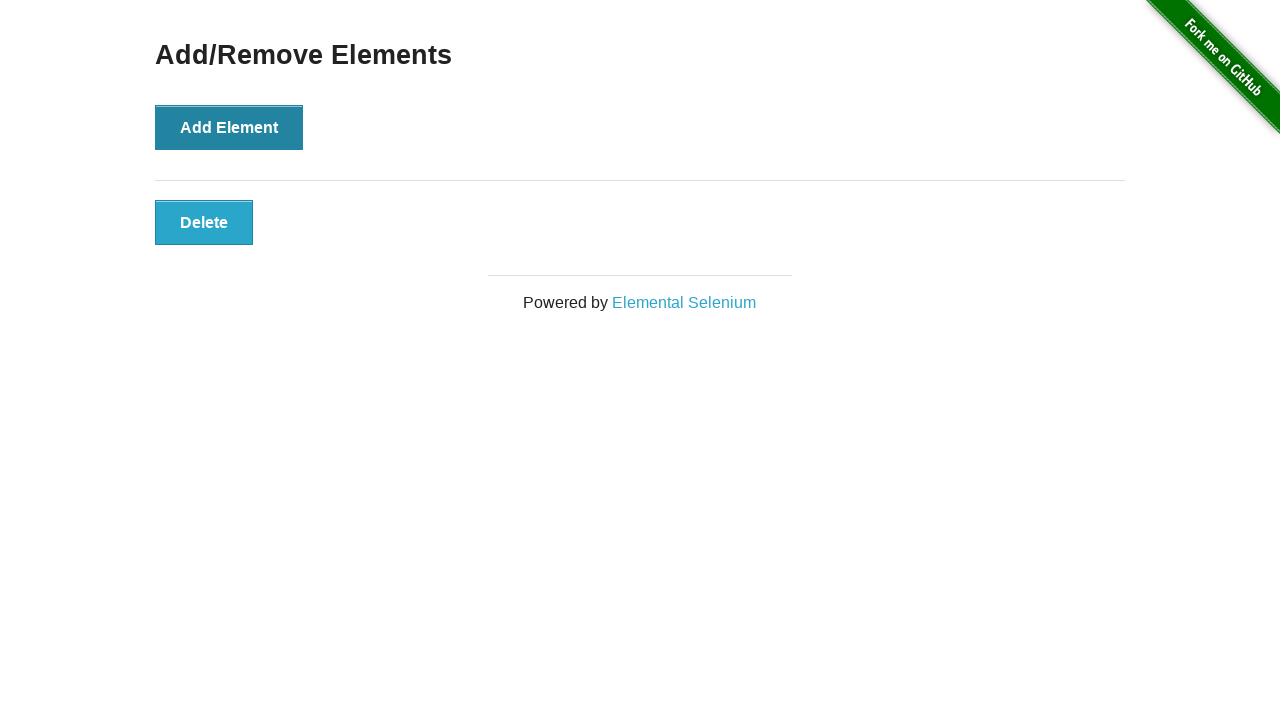

Clicked 'Delete' button to remove the element at (204, 222) on xpath=//button[contains(text(),'Delete')]
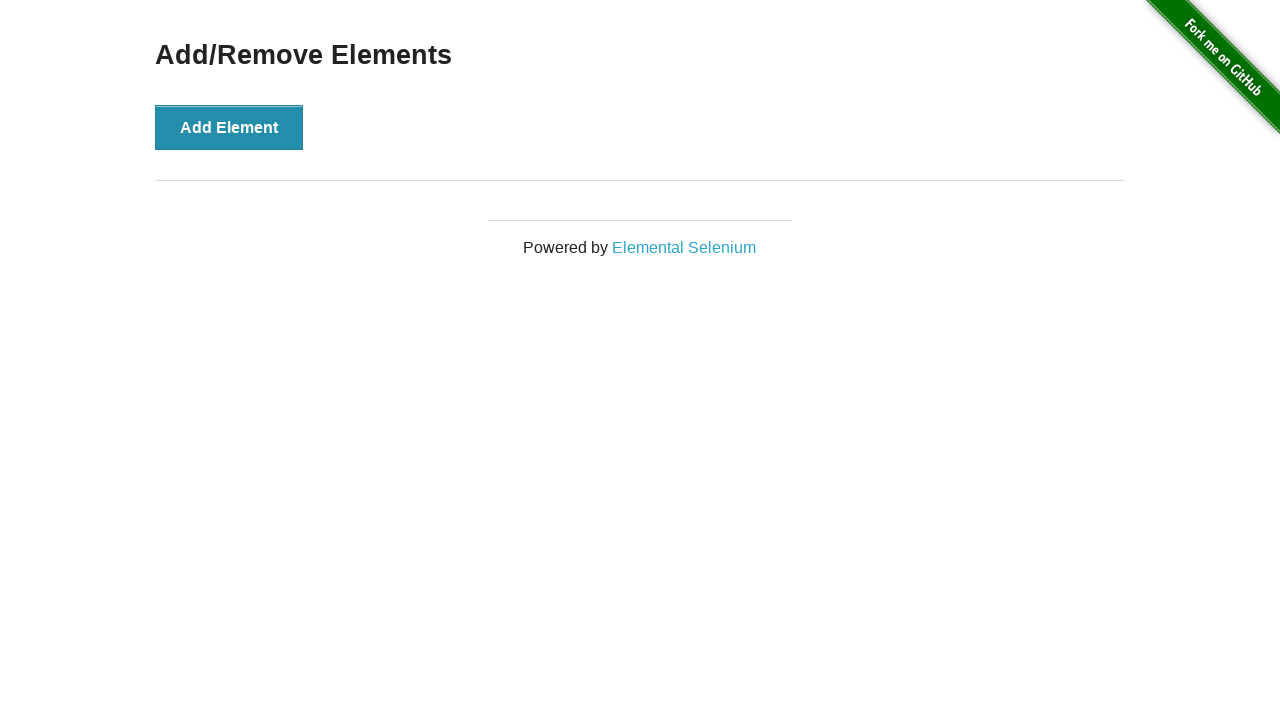

Delete button has disappeared and is no longer visible
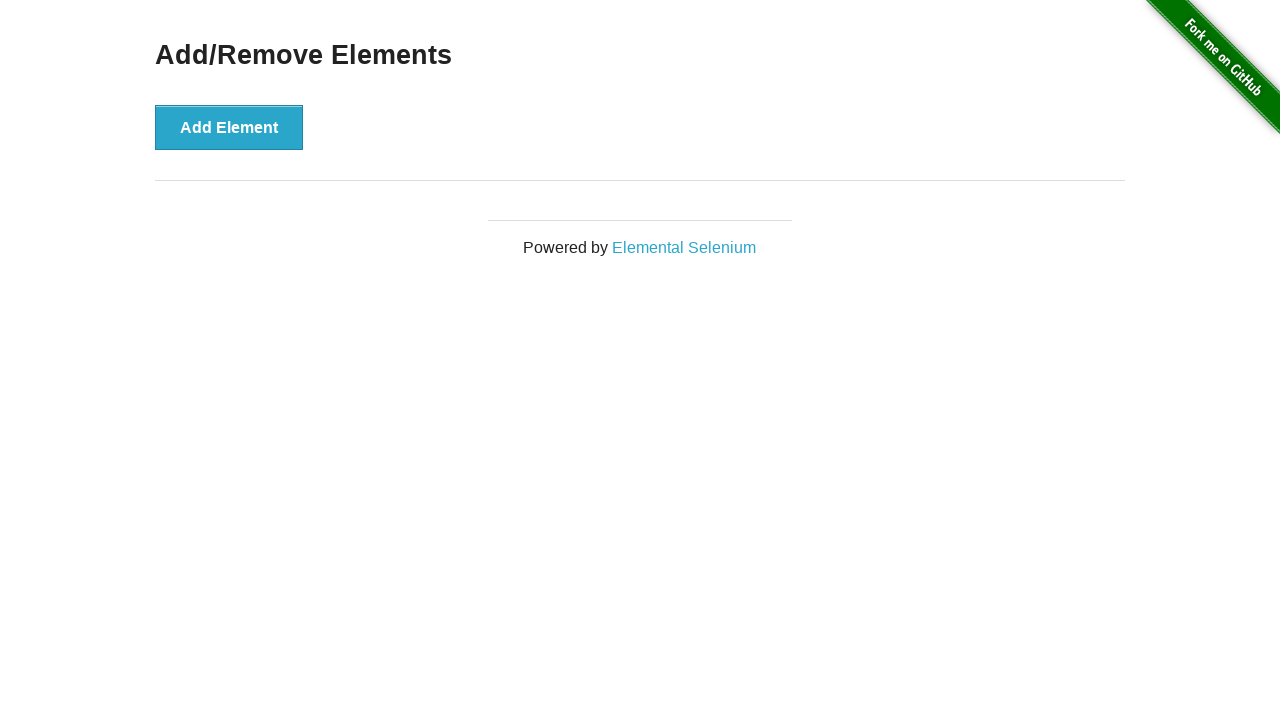

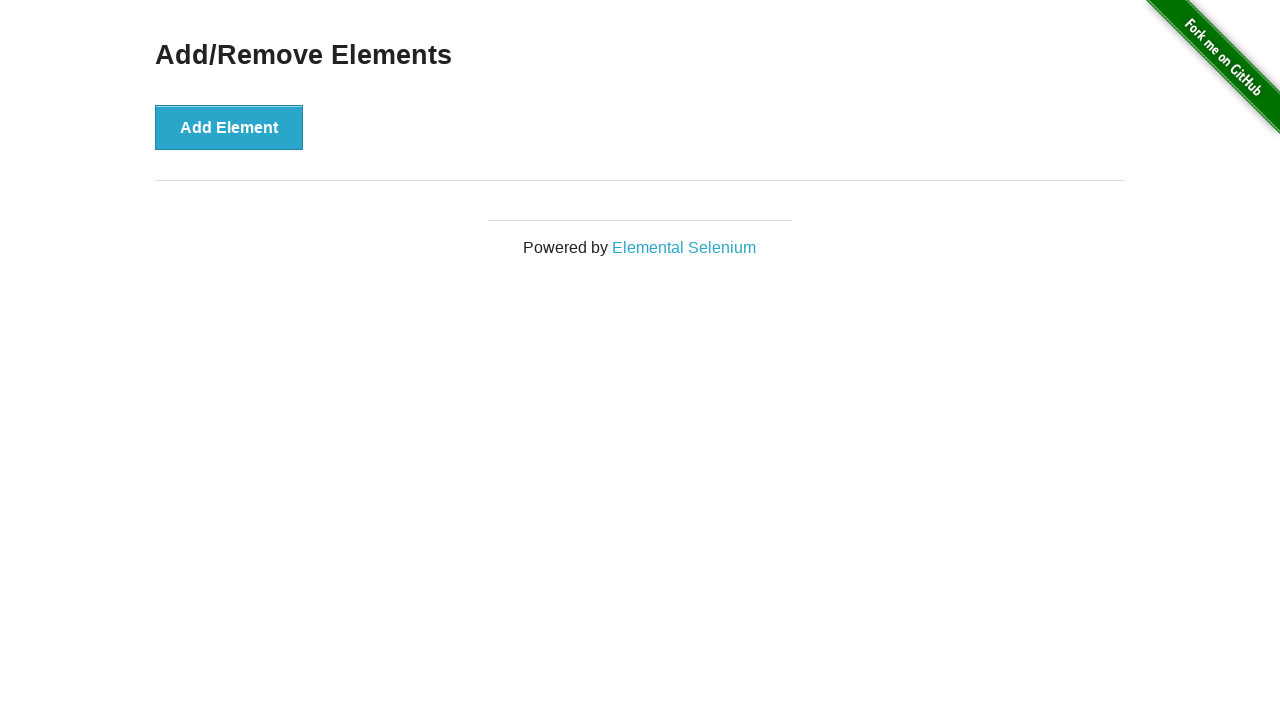